Tests scrolling the page by a specific pixel amount (delta Y) to bring the footer into view

Starting URL: https://www.selenium.dev/selenium/web/scrolling_tests/frame_with_nested_scrolling_frame_out_of_view.html

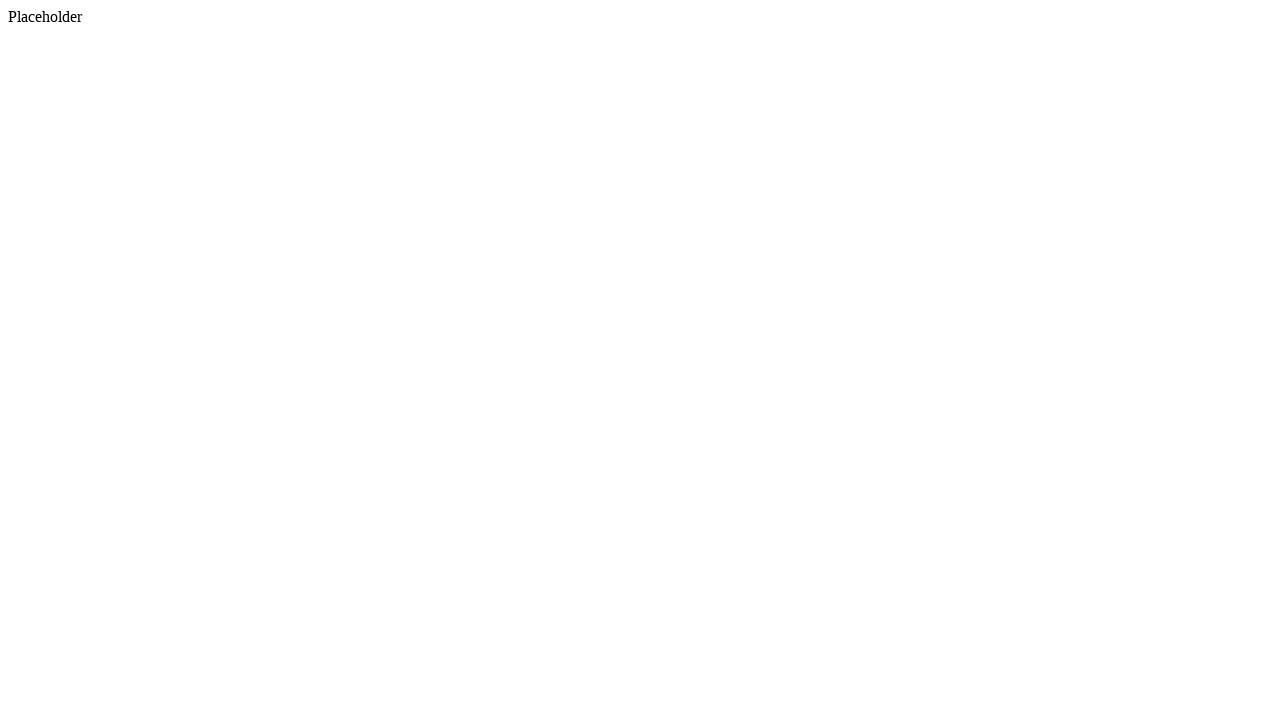

Navigated to scrolling test page with nested frames
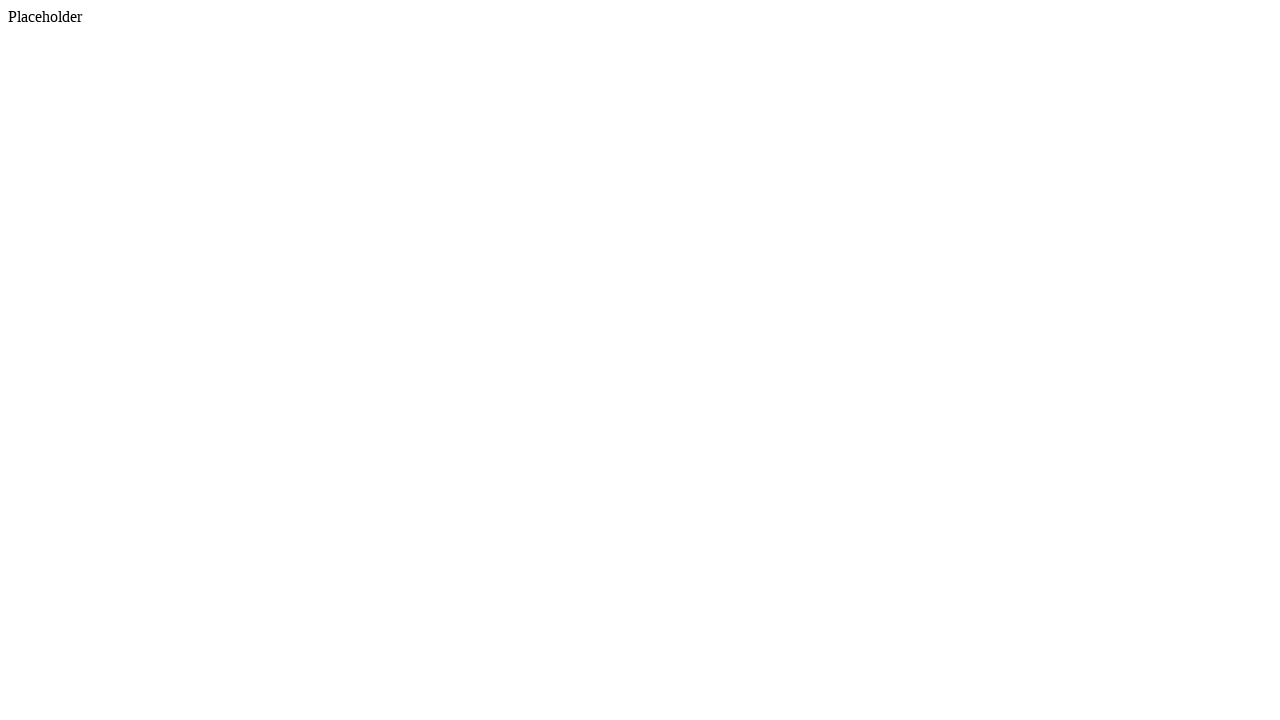

Located footer element
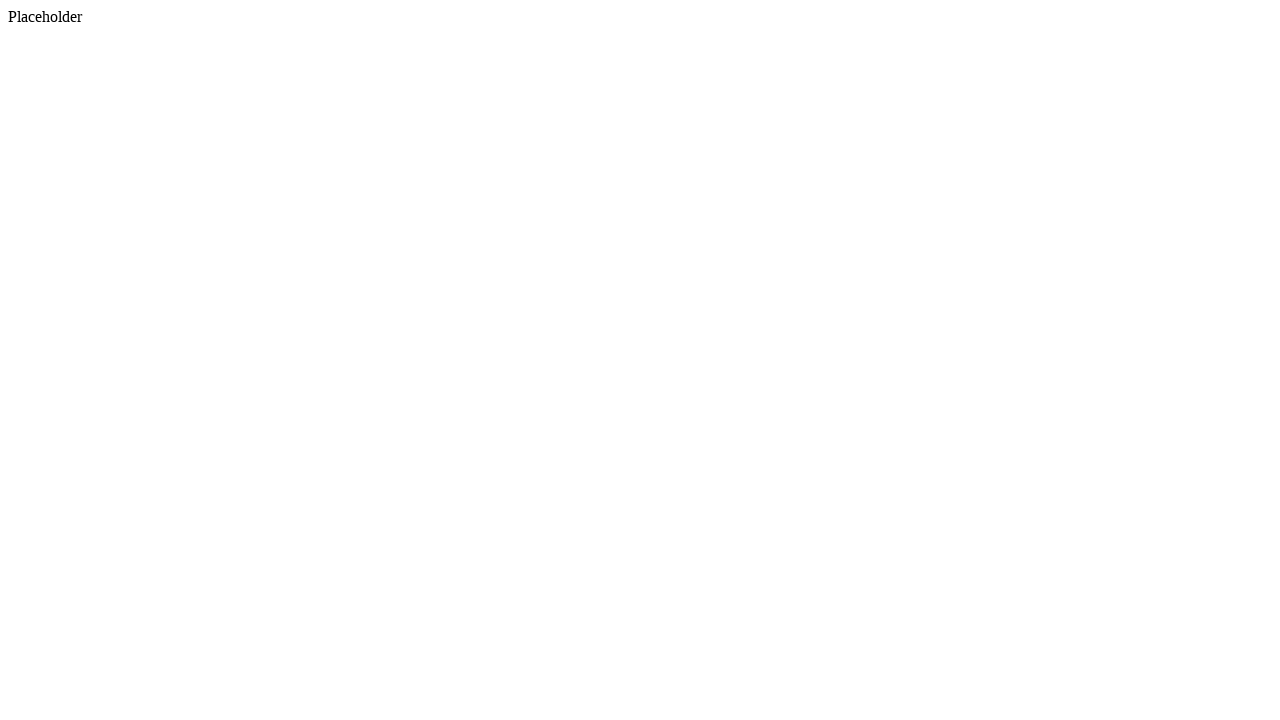

Retrieved footer bounding box coordinates
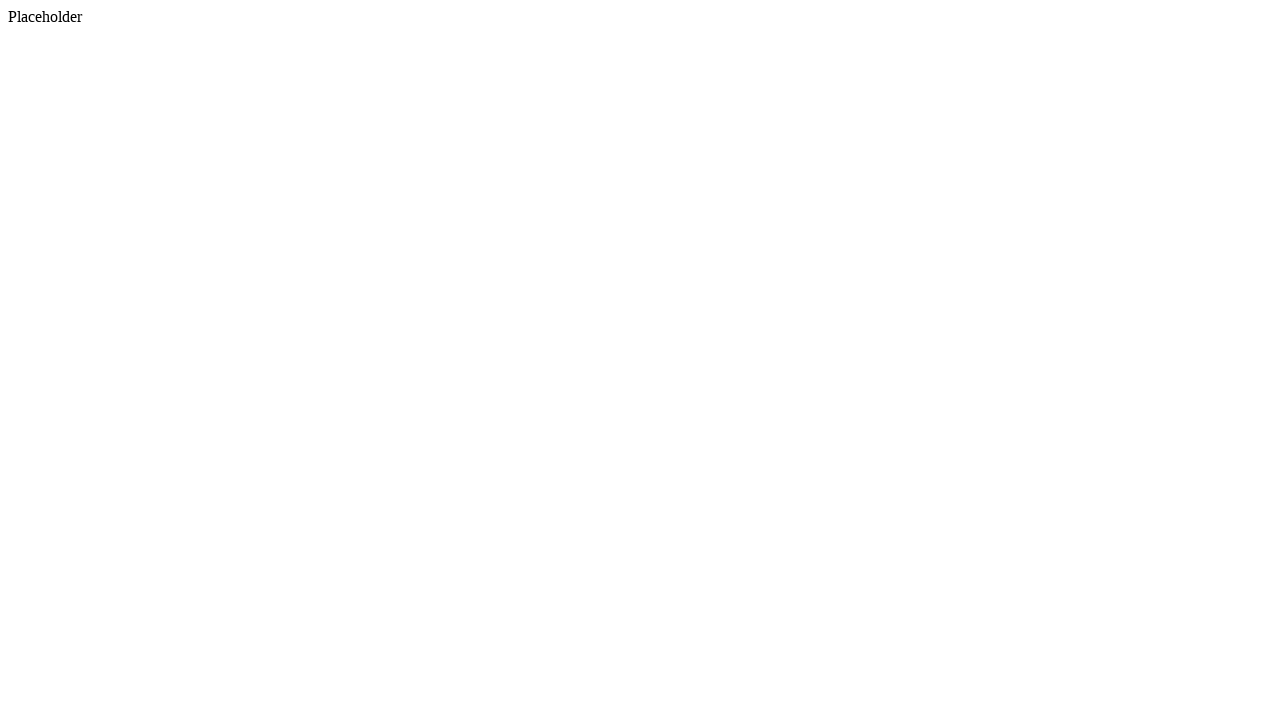

Calculated scroll delta Y: 5216 pixels
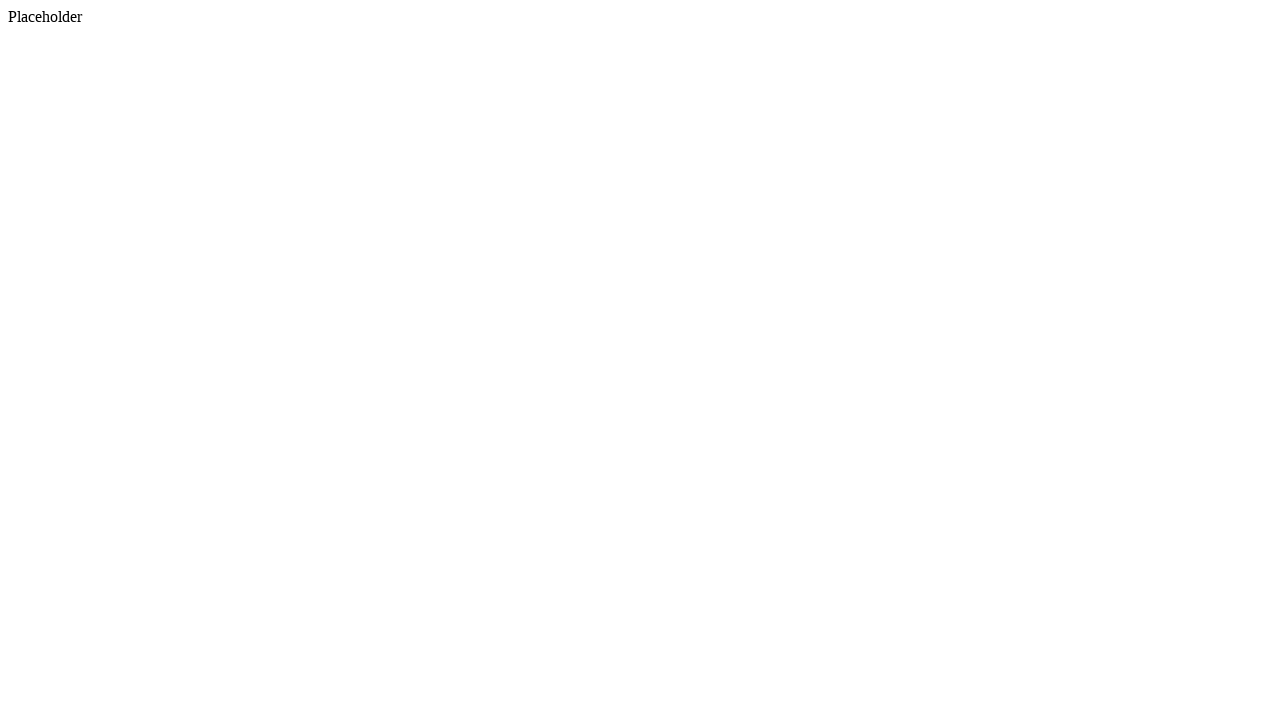

Scrolled page down by 5216 pixels to bring footer into view
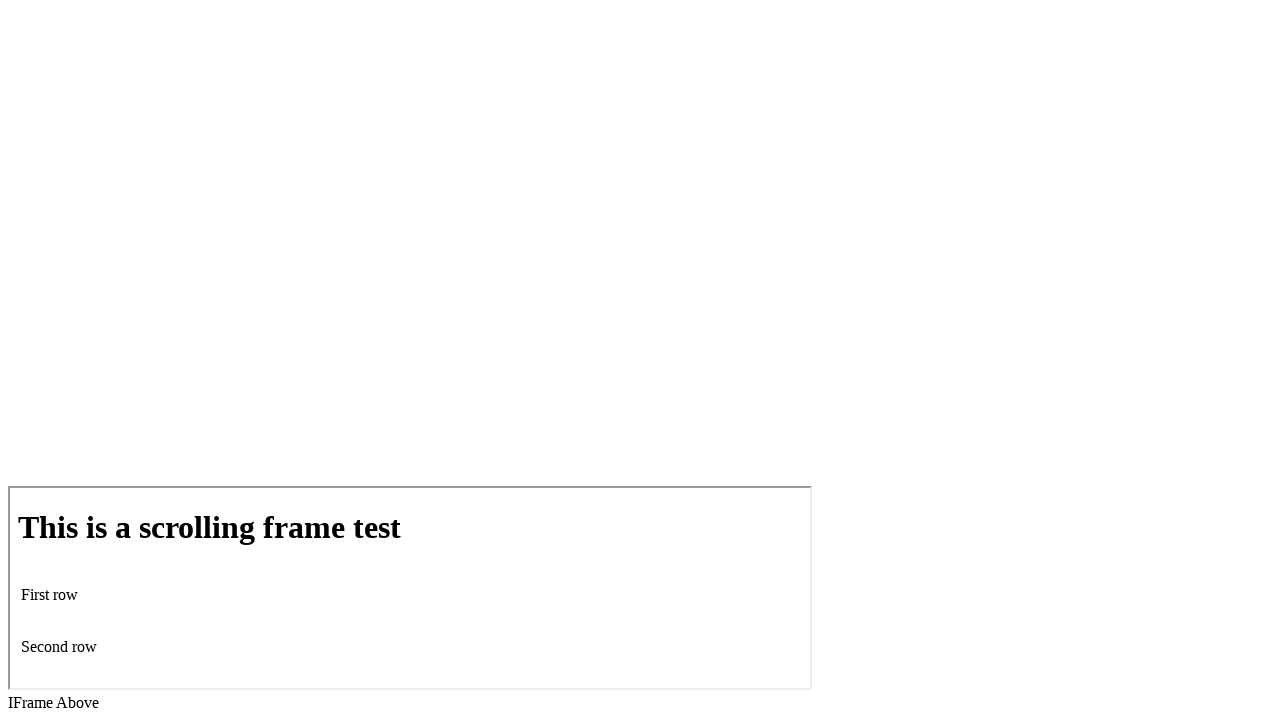

Waited 500ms for scroll animation to complete
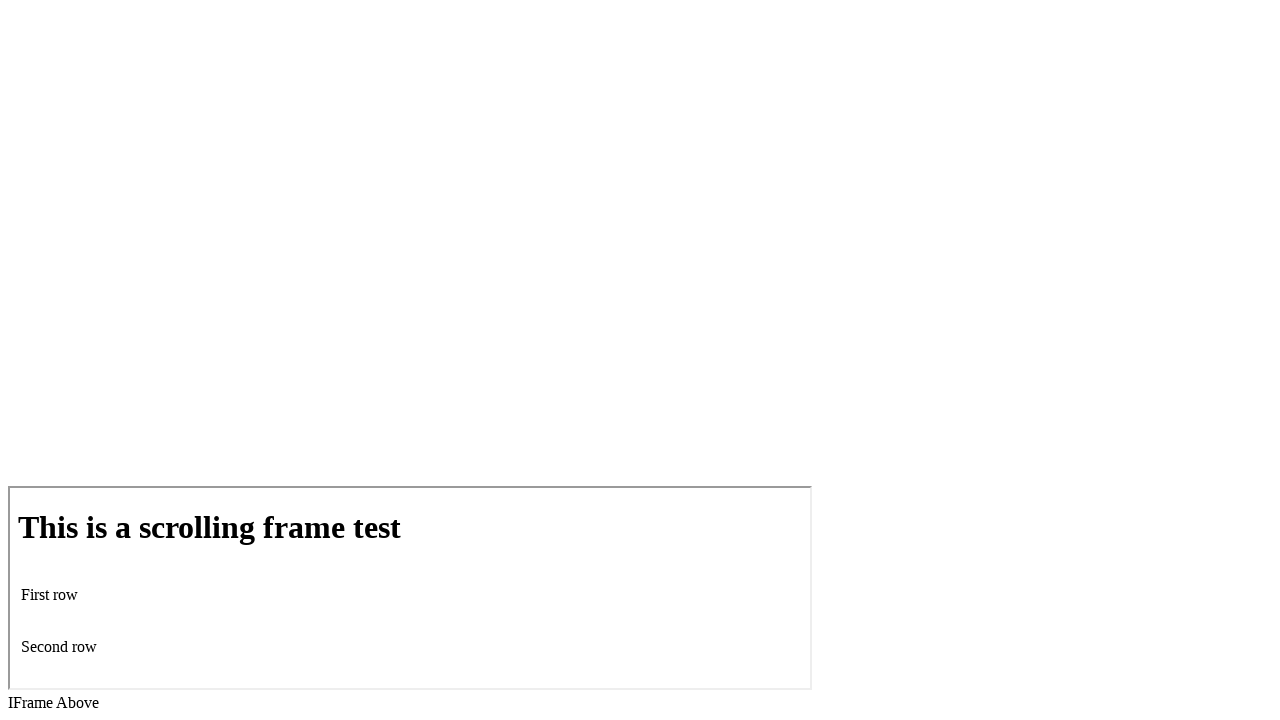

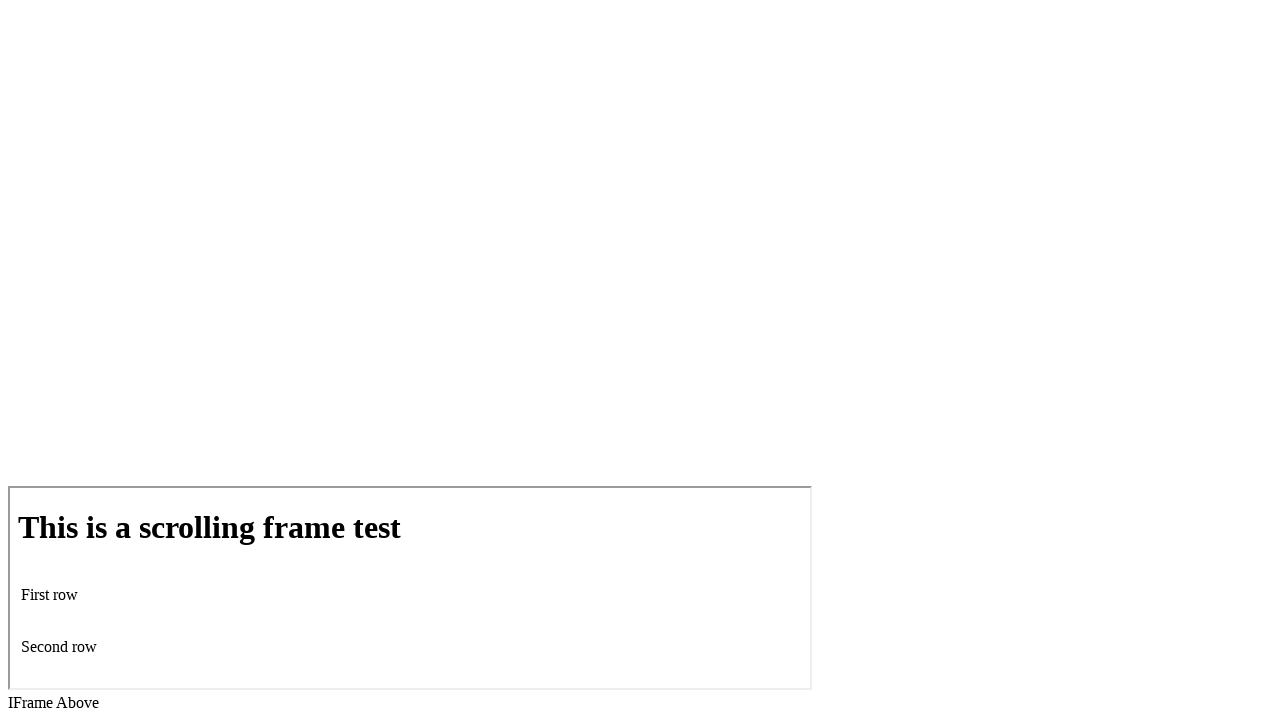